Demonstrates basic browser commands by navigating to an automation practice page, retrieving page information (title, source, URL), and verifying the page loads correctly.

Starting URL: https://rahulshettyacademy.com/AutomationPractice/

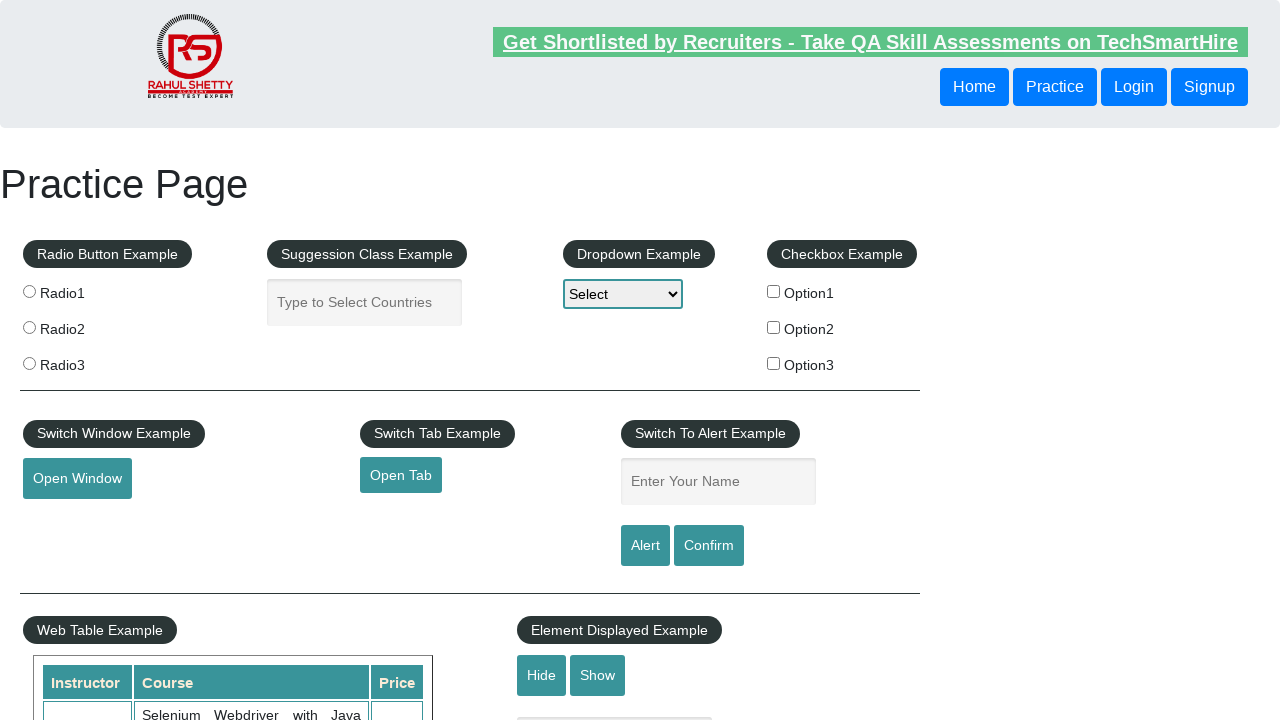

Waited for page to load (domcontentloaded state)
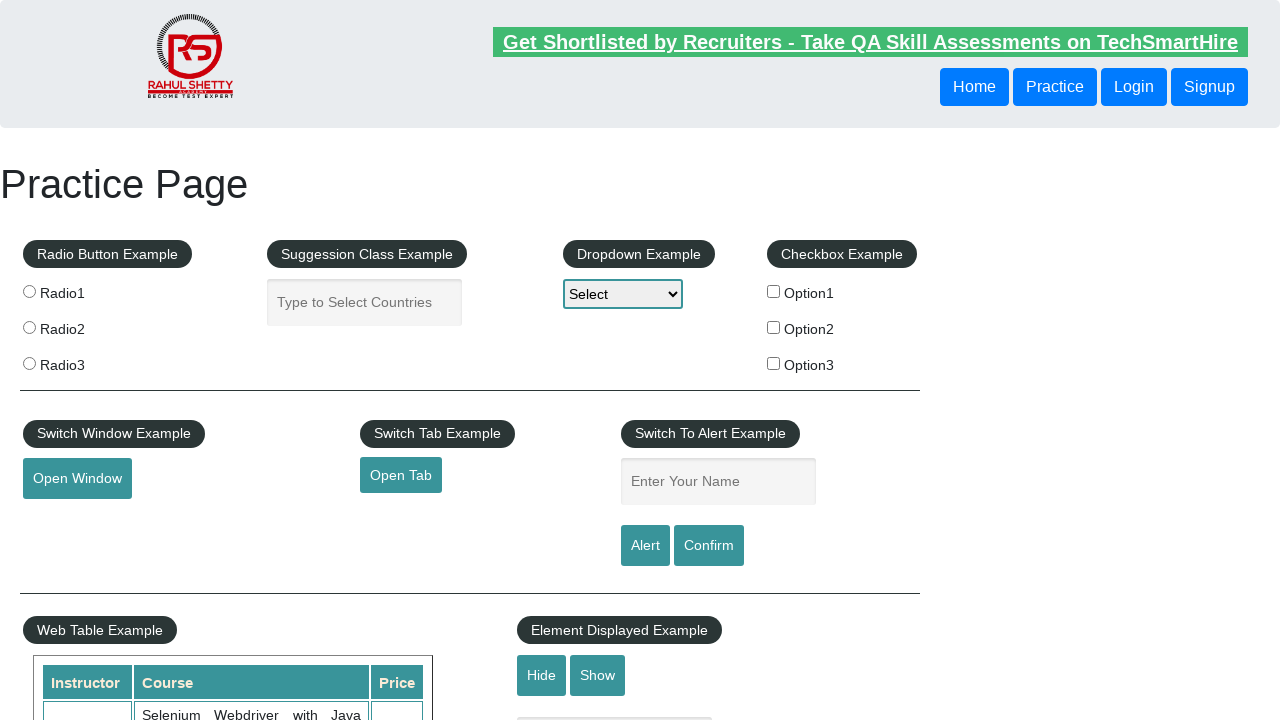

Retrieved page title: Practice Page
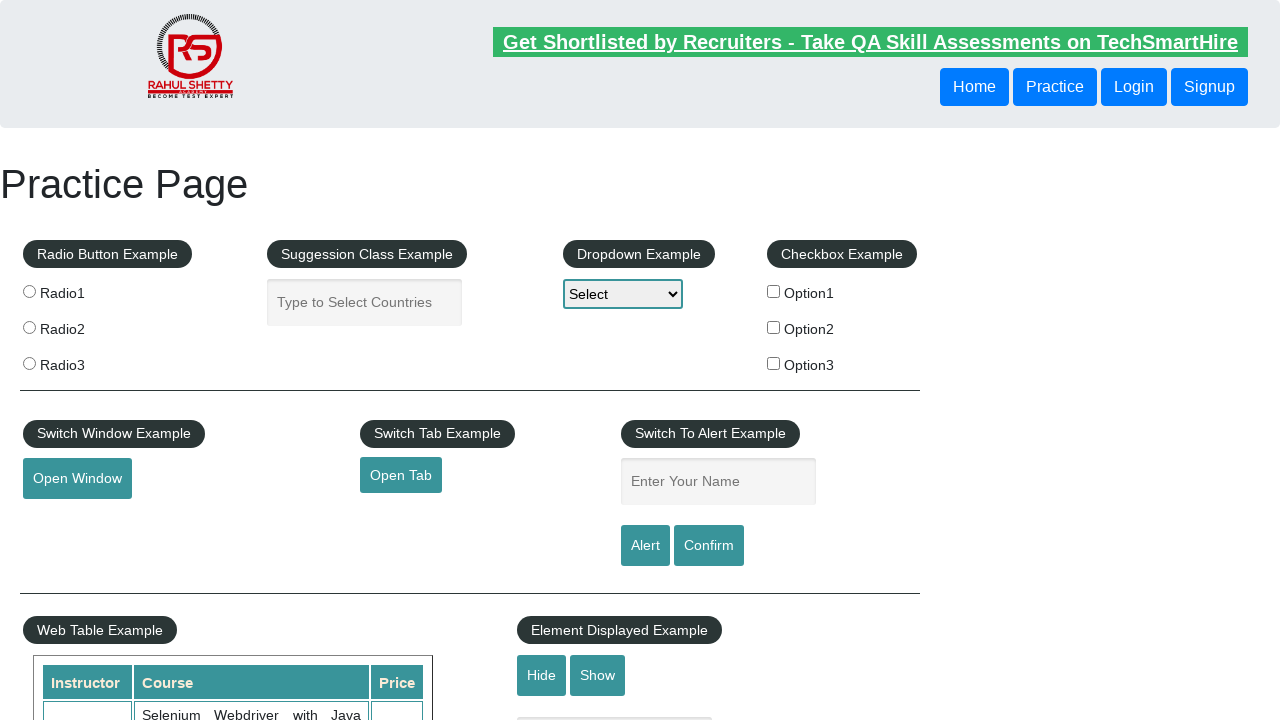

Retrieved current URL: https://rahulshettyacademy.com/AutomationPractice/
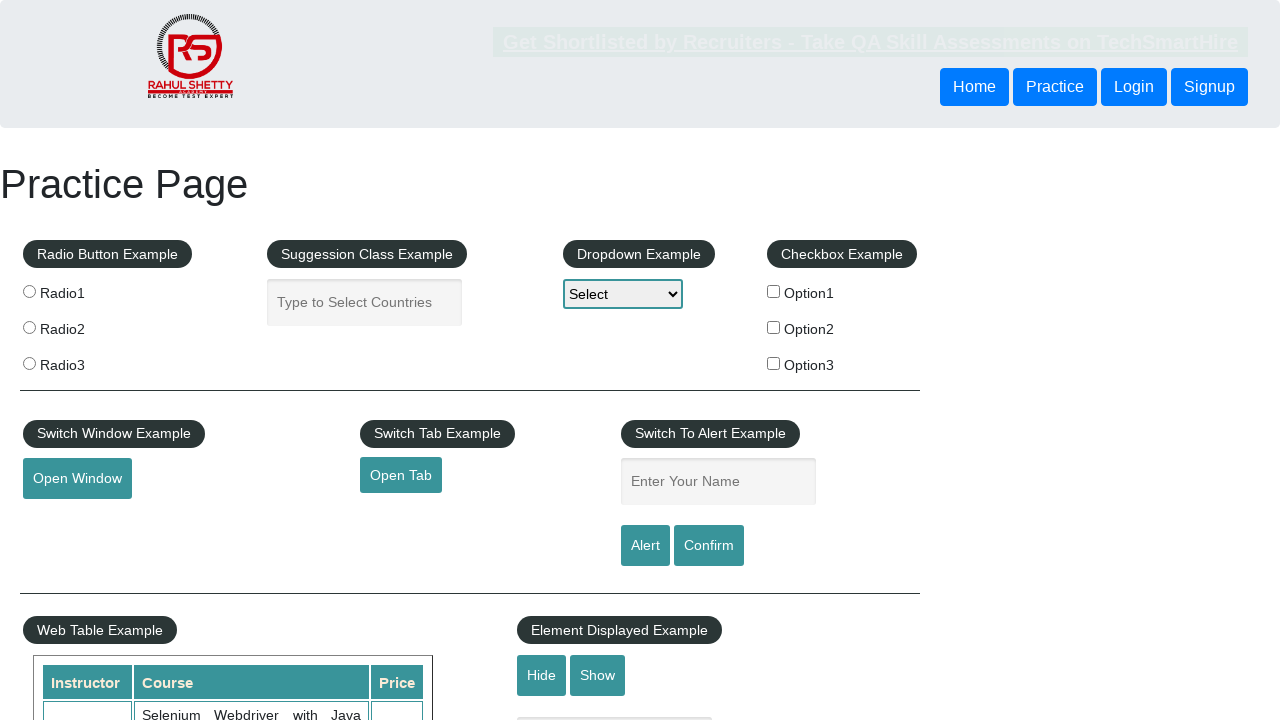

Verified page body element is present
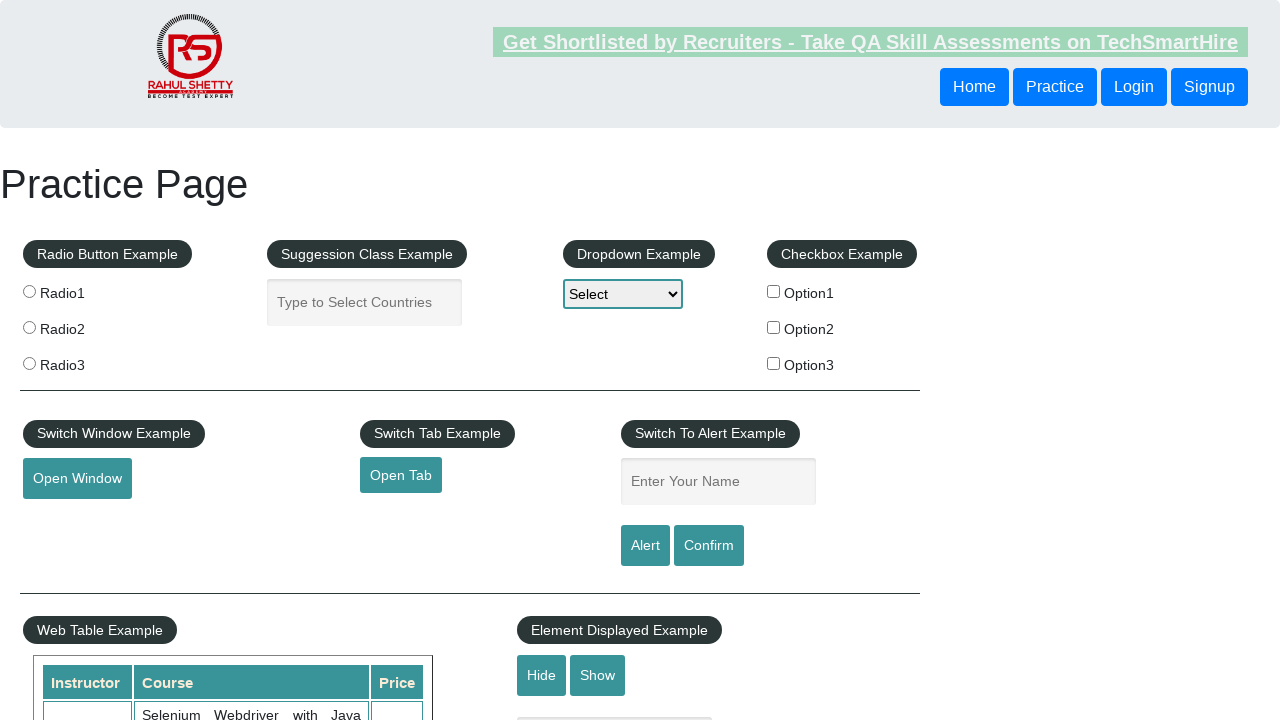

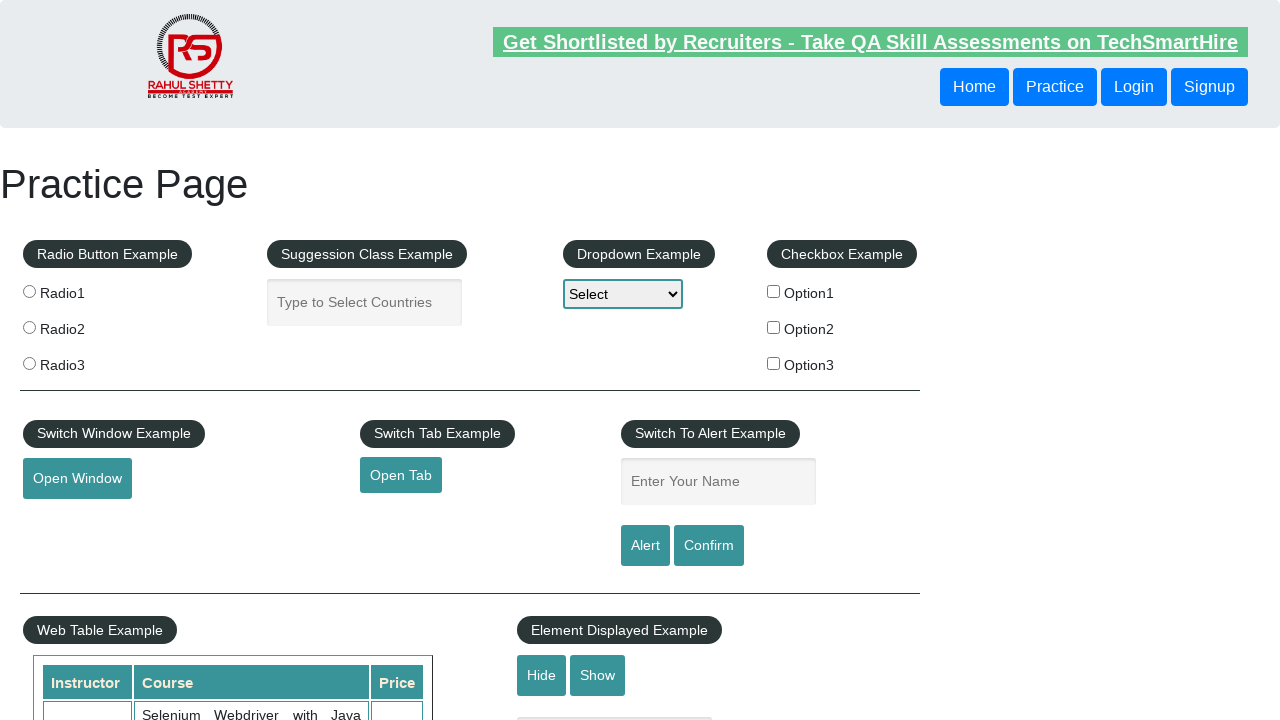